Checks for memory leaks by reloading the page and monitoring memory usage

Starting URL: https://chefscart.ai

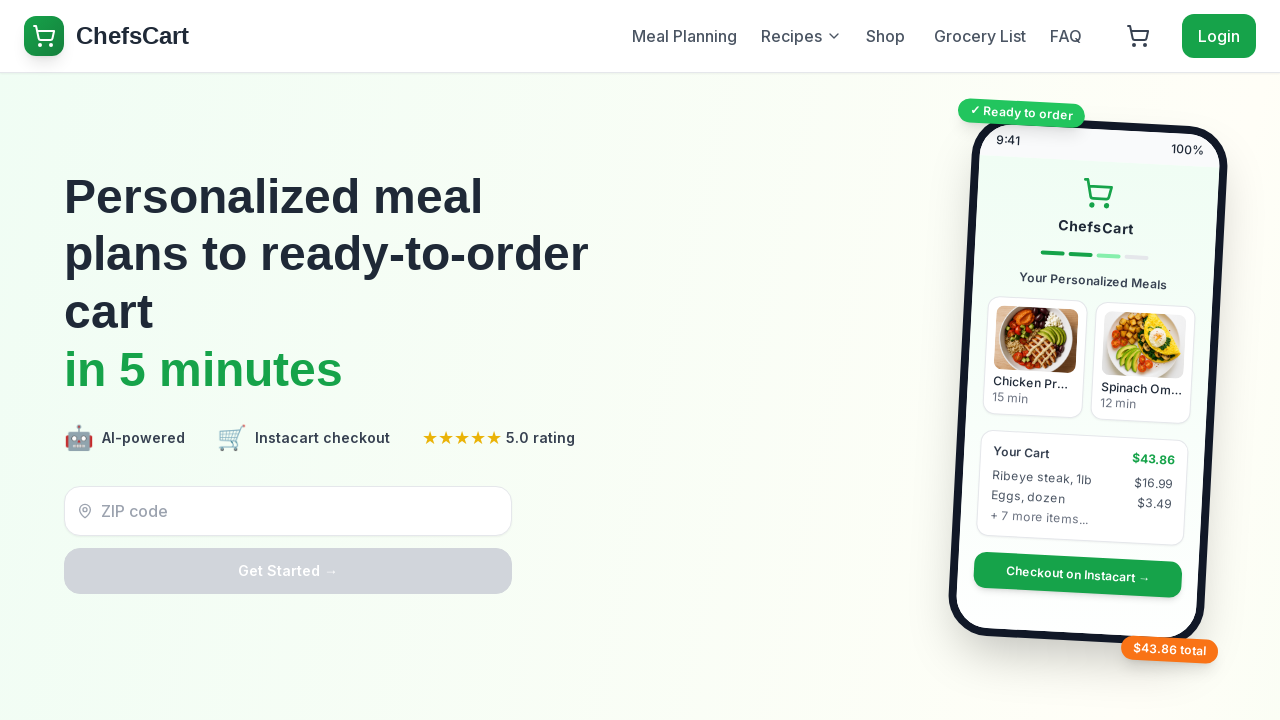

Reloaded page to test memory behavior
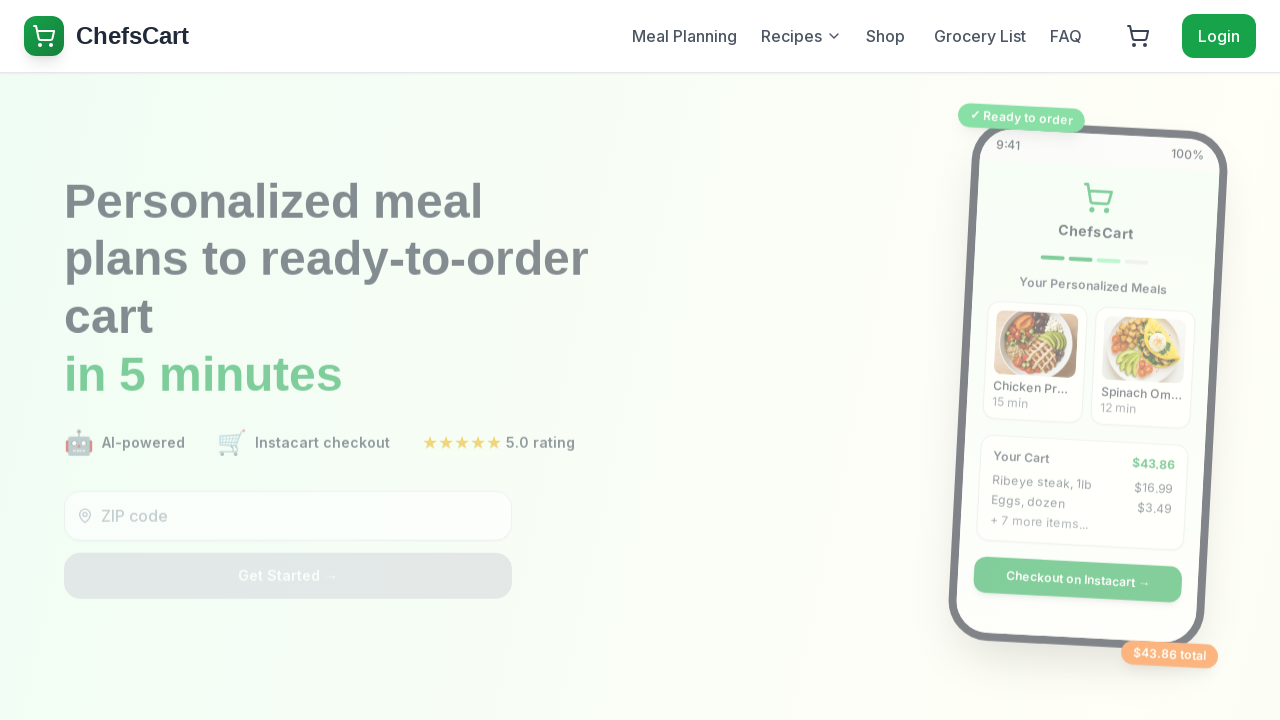

Waited for page to reach network idle state after reload
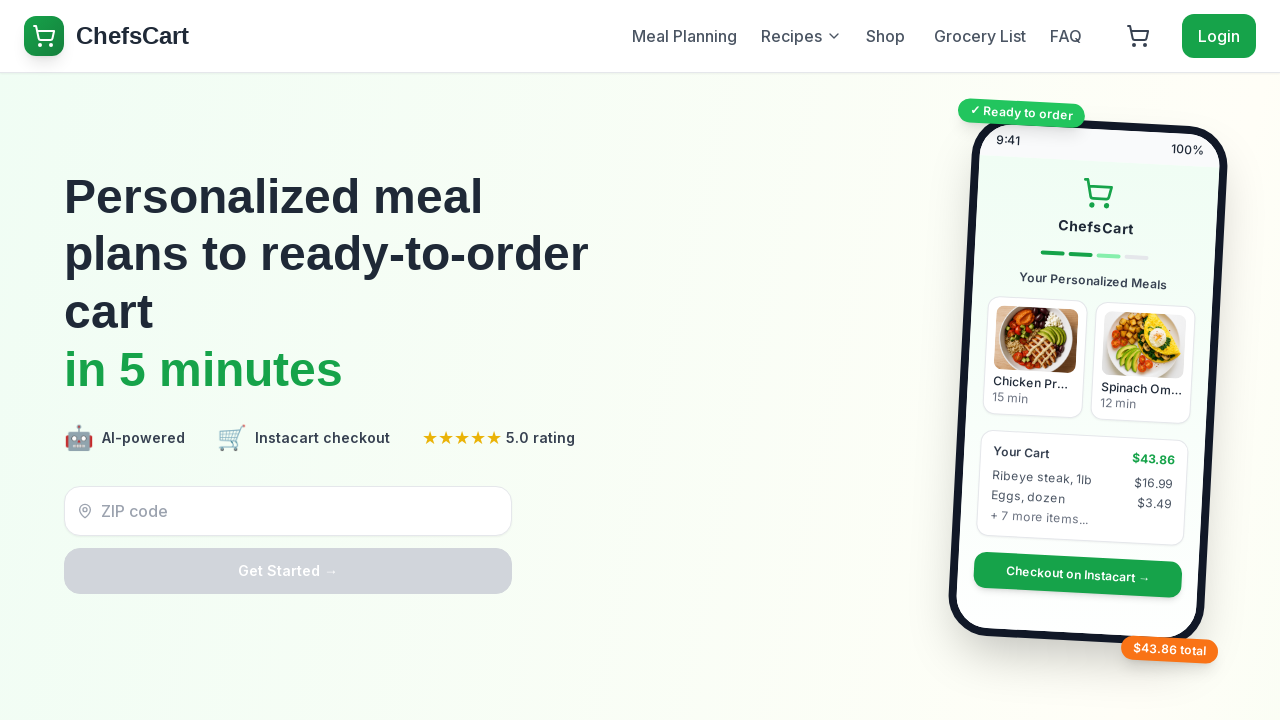

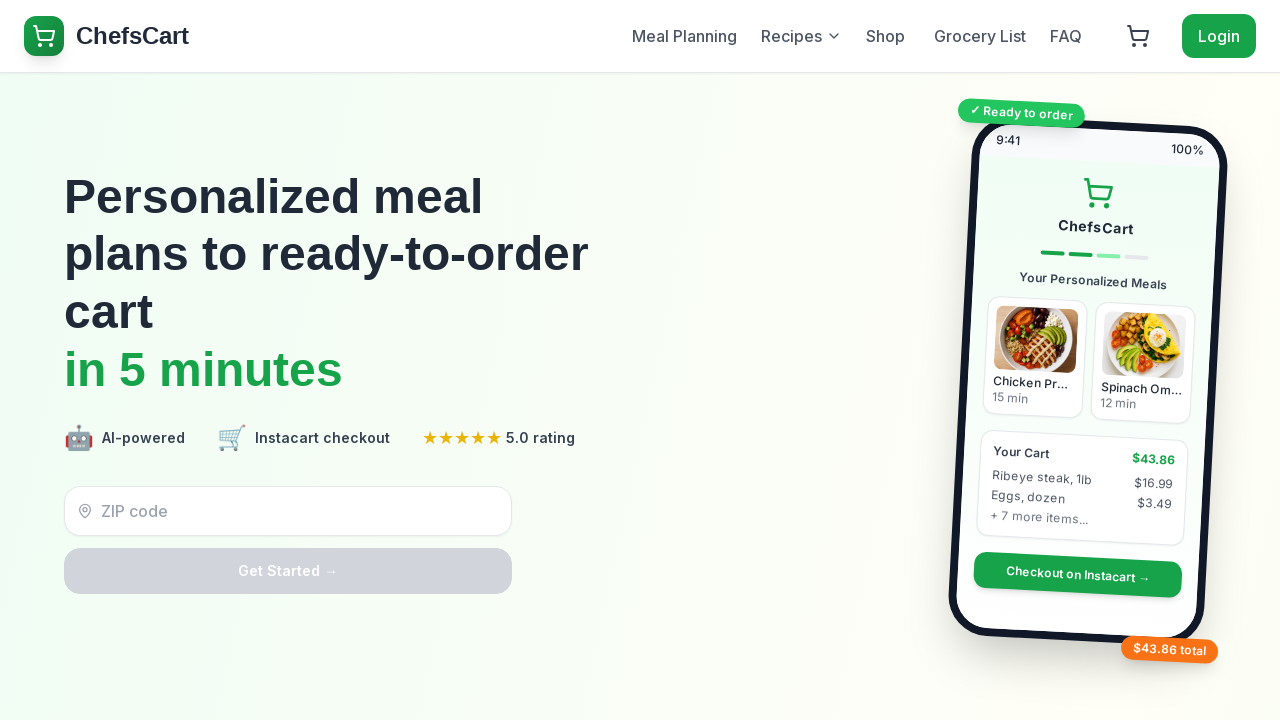